Tests that clicking the Due column header twice sorts the numeric values in descending order by verifying the column data is reverse sorted.

Starting URL: http://the-internet.herokuapp.com/tables

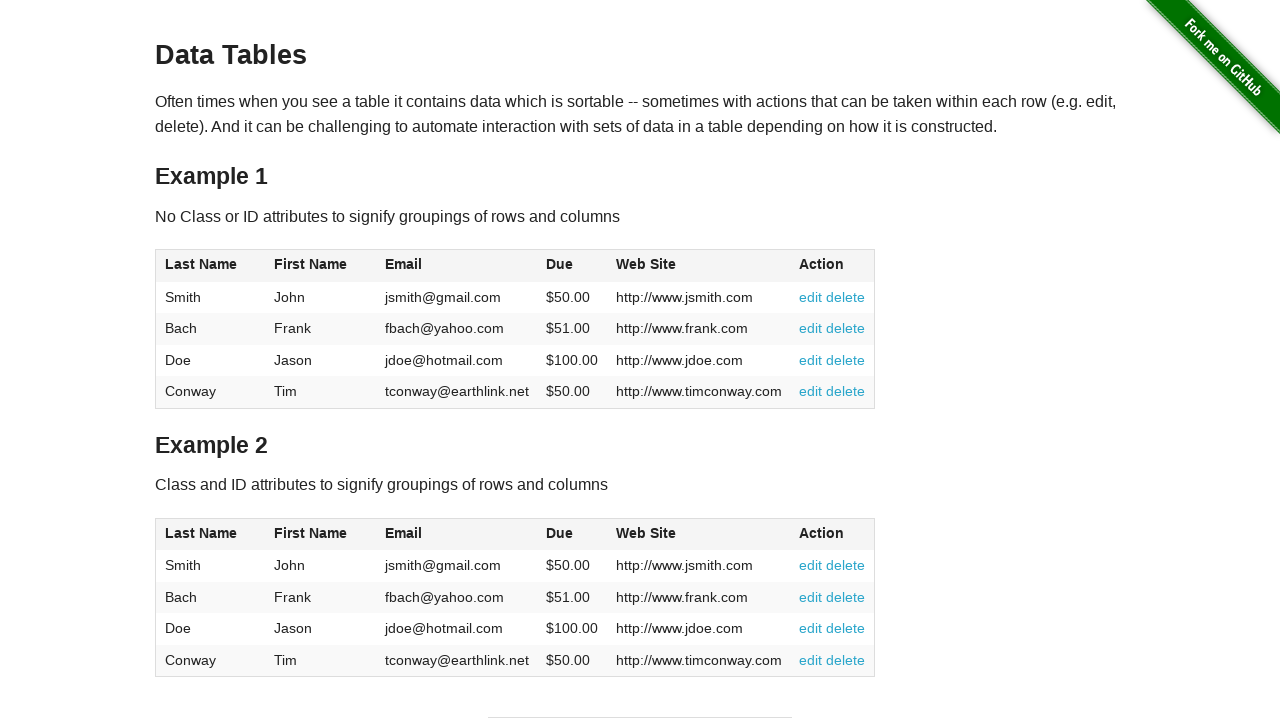

Clicked Due column header (4th column) first time for ascending sort at (572, 266) on #table1 thead tr th:nth-child(4)
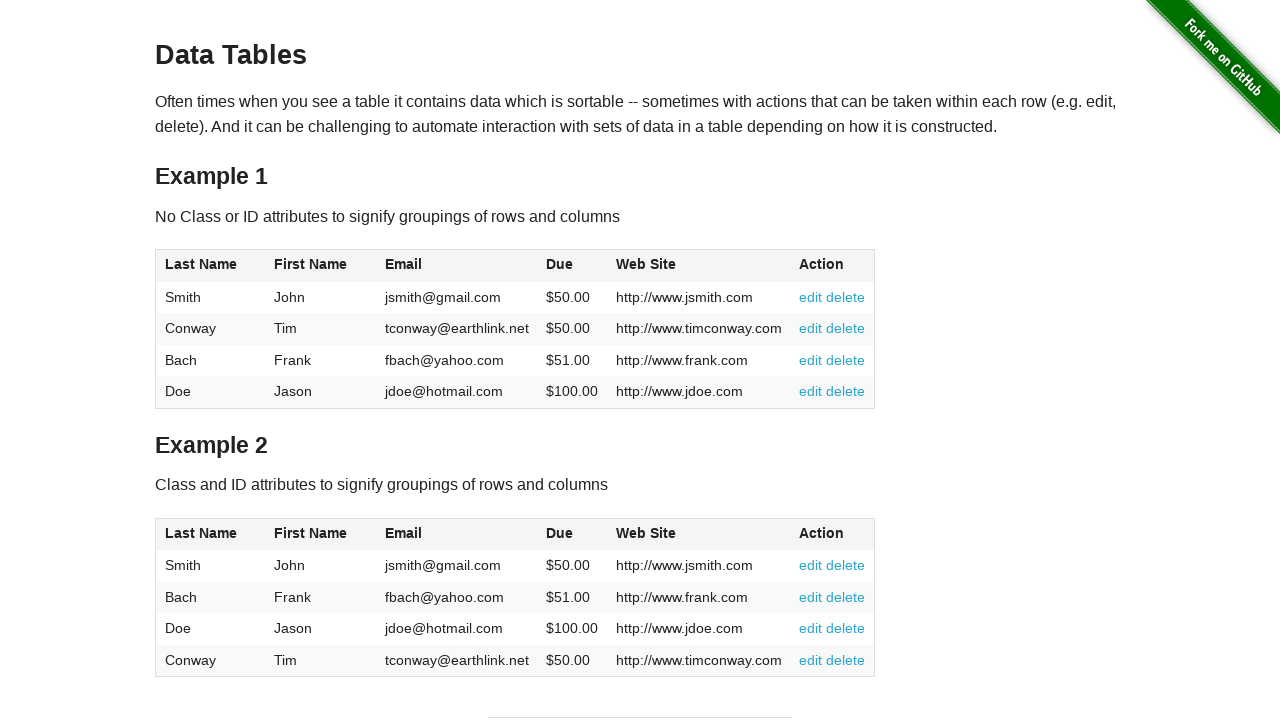

Waited 500ms for sort to complete
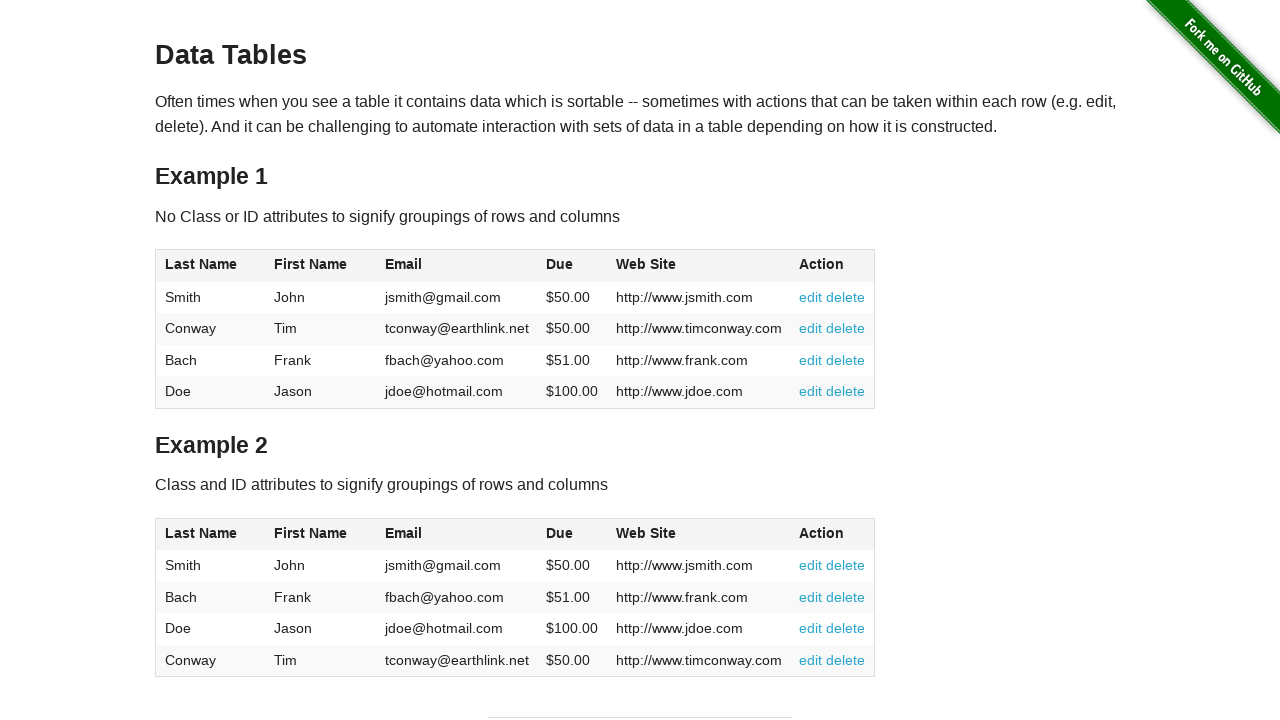

Clicked Due column header second time for descending sort at (572, 266) on #table1 thead tr th:nth-child(4)
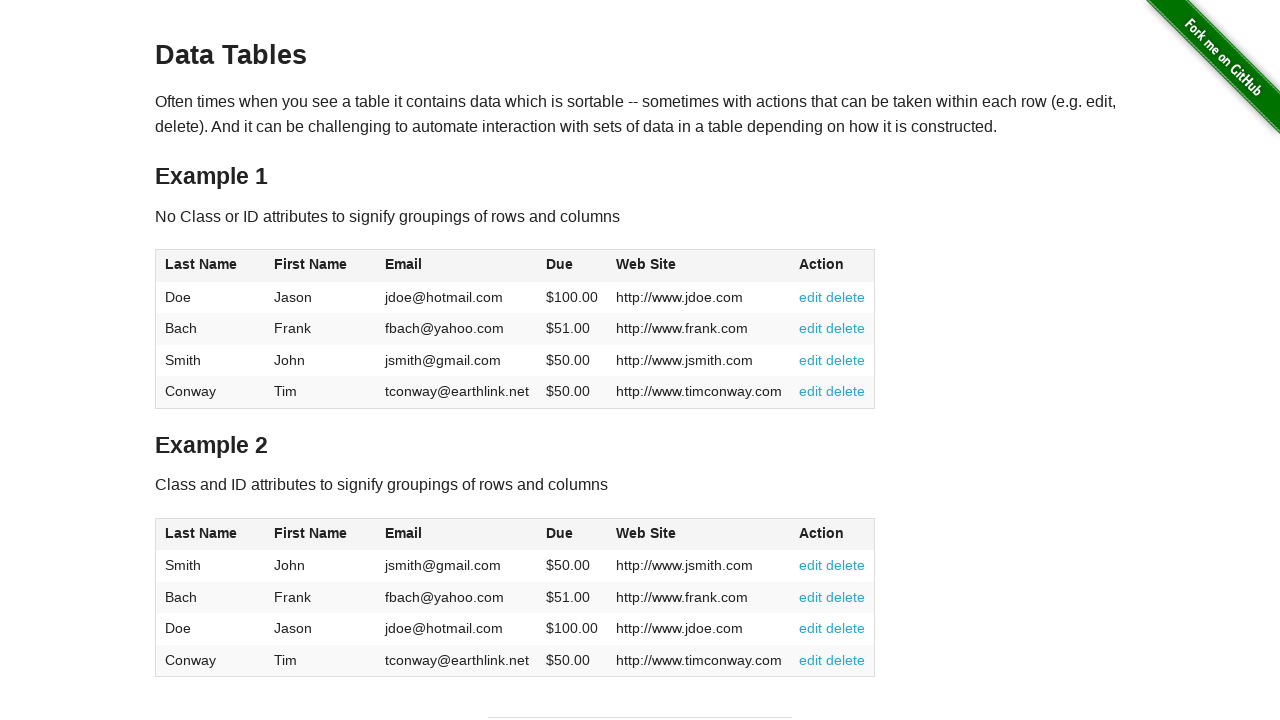

Waited for table to be updated with sorted data
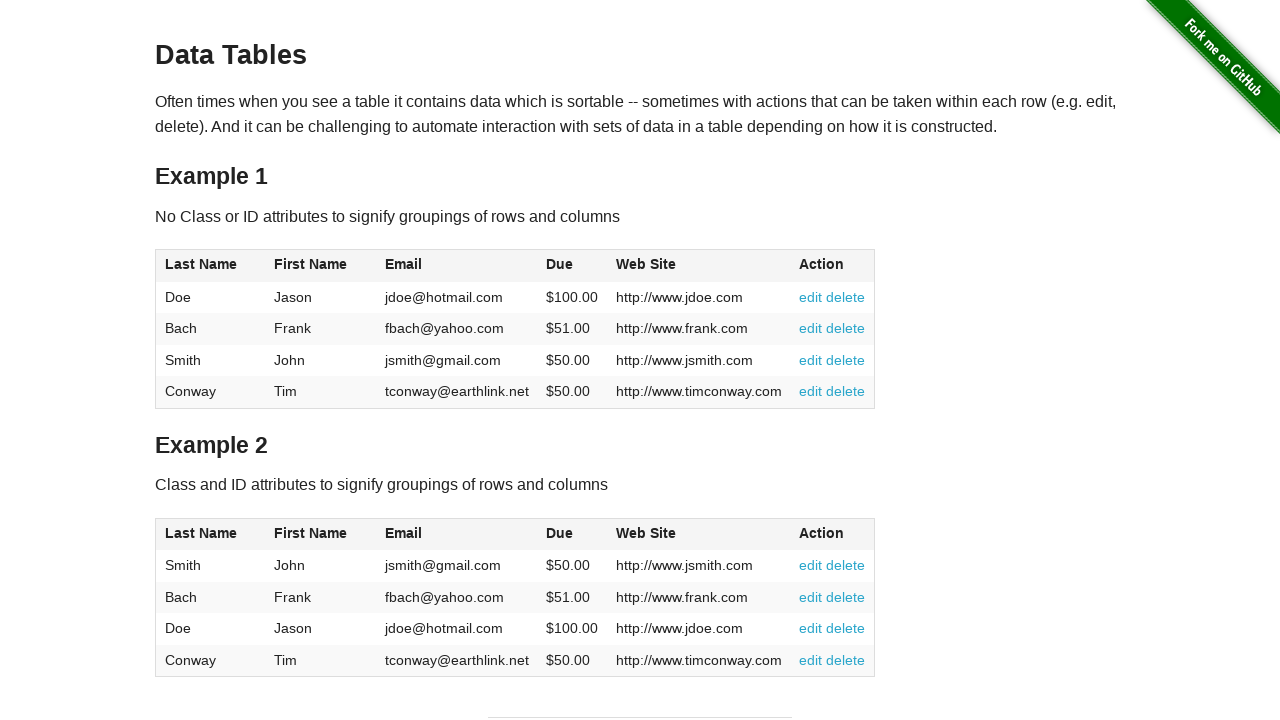

Retrieved all Due column elements from table
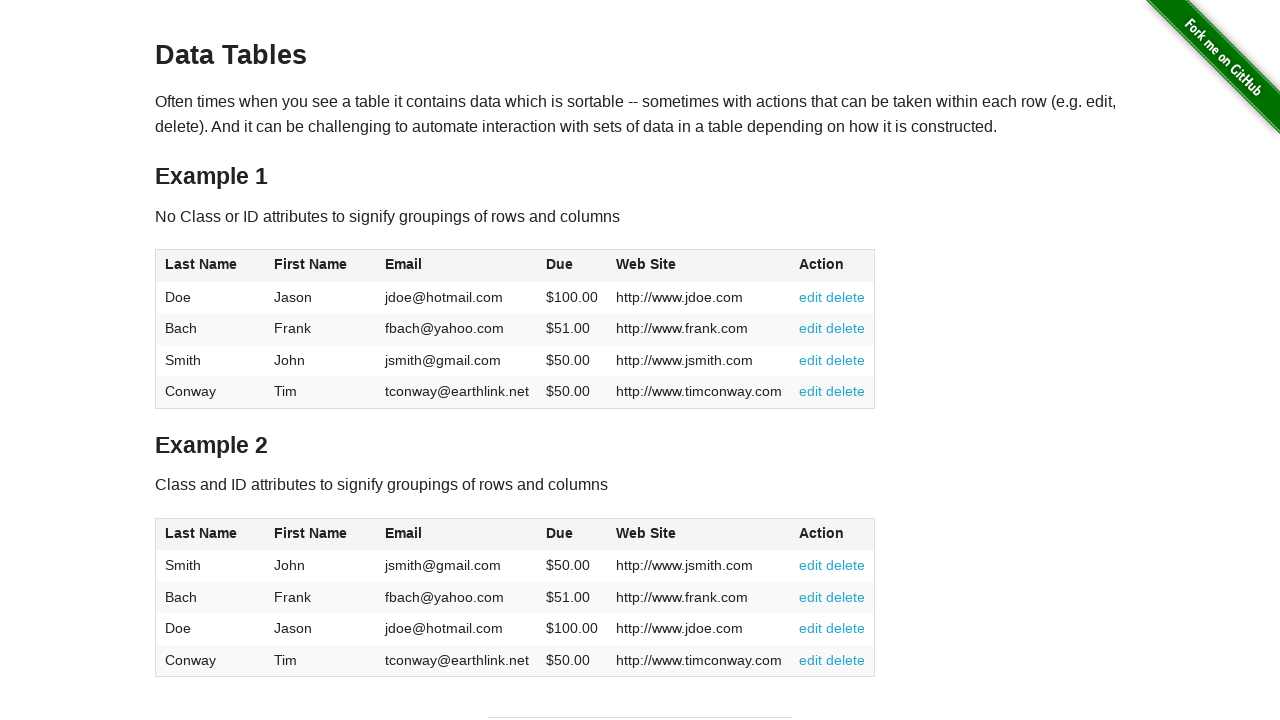

Extracted and converted Due column values to floats
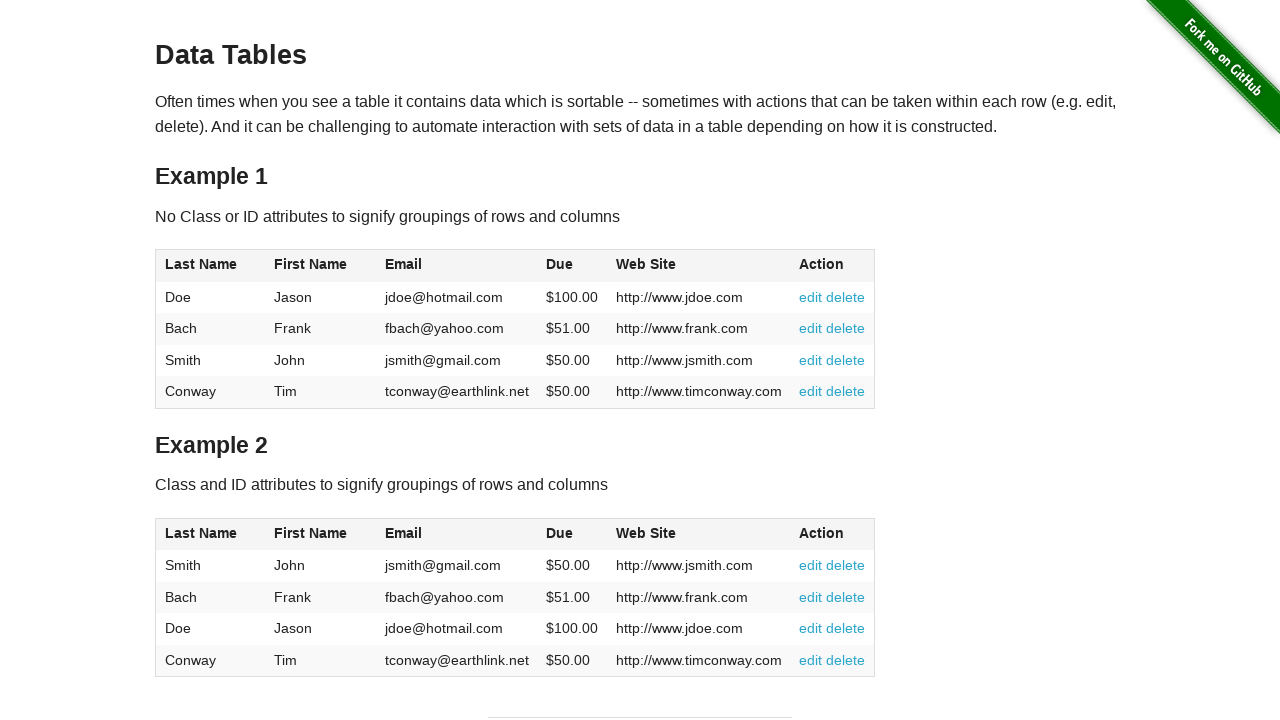

Verified Due column is sorted in descending order
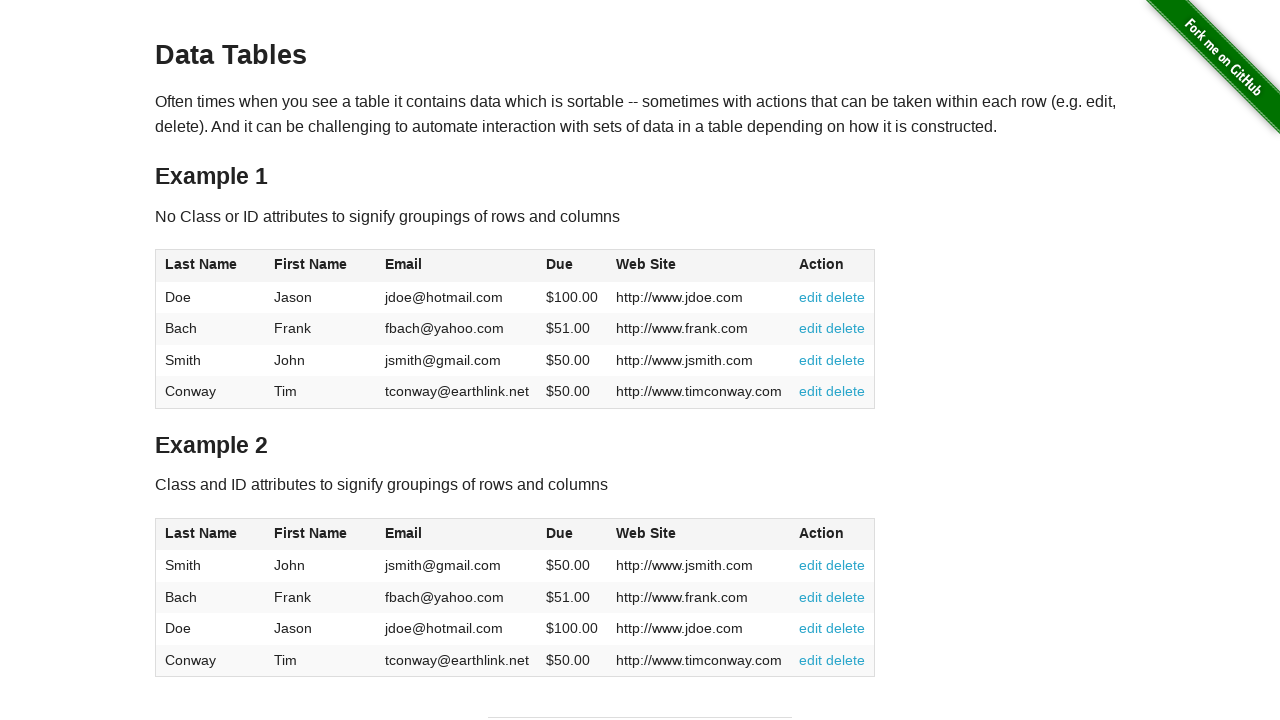

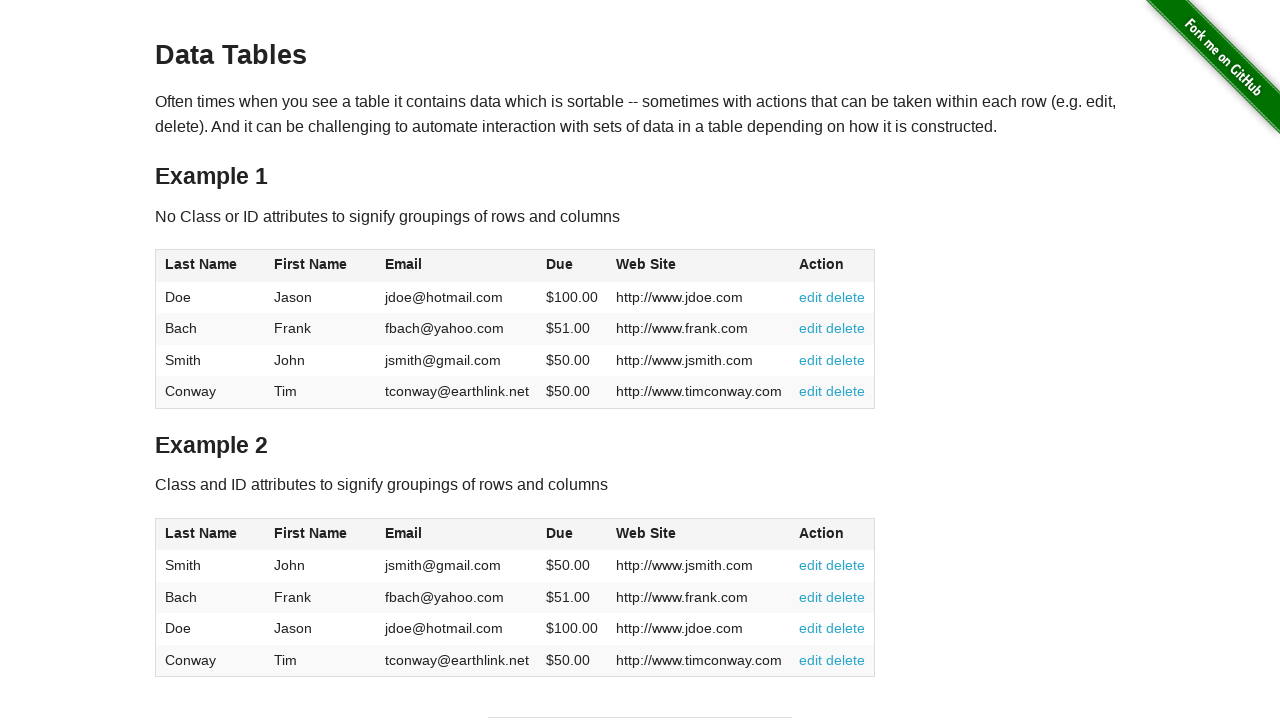